Tests radio button selection functionality by clicking the "Female" radio button on a registration form and verifying it becomes selected.

Starting URL: https://demo.automationtesting.in/Register.html

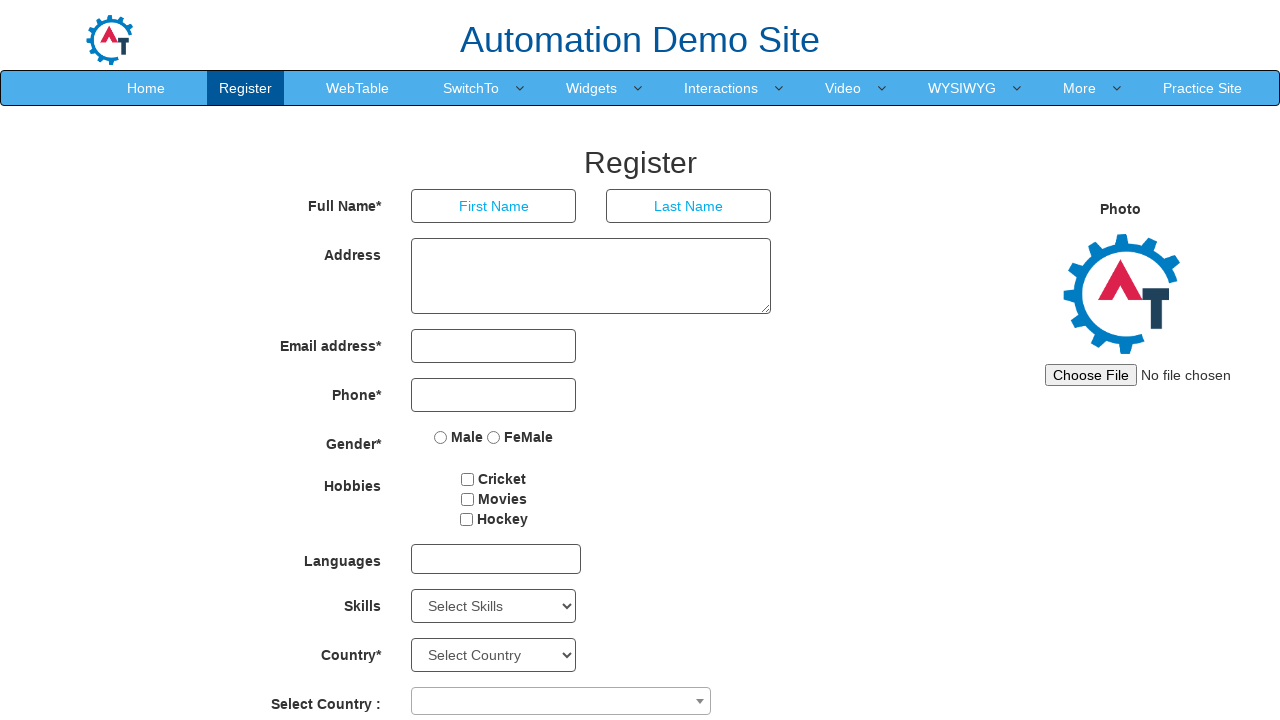

Waited for Female radio button to be present on the page
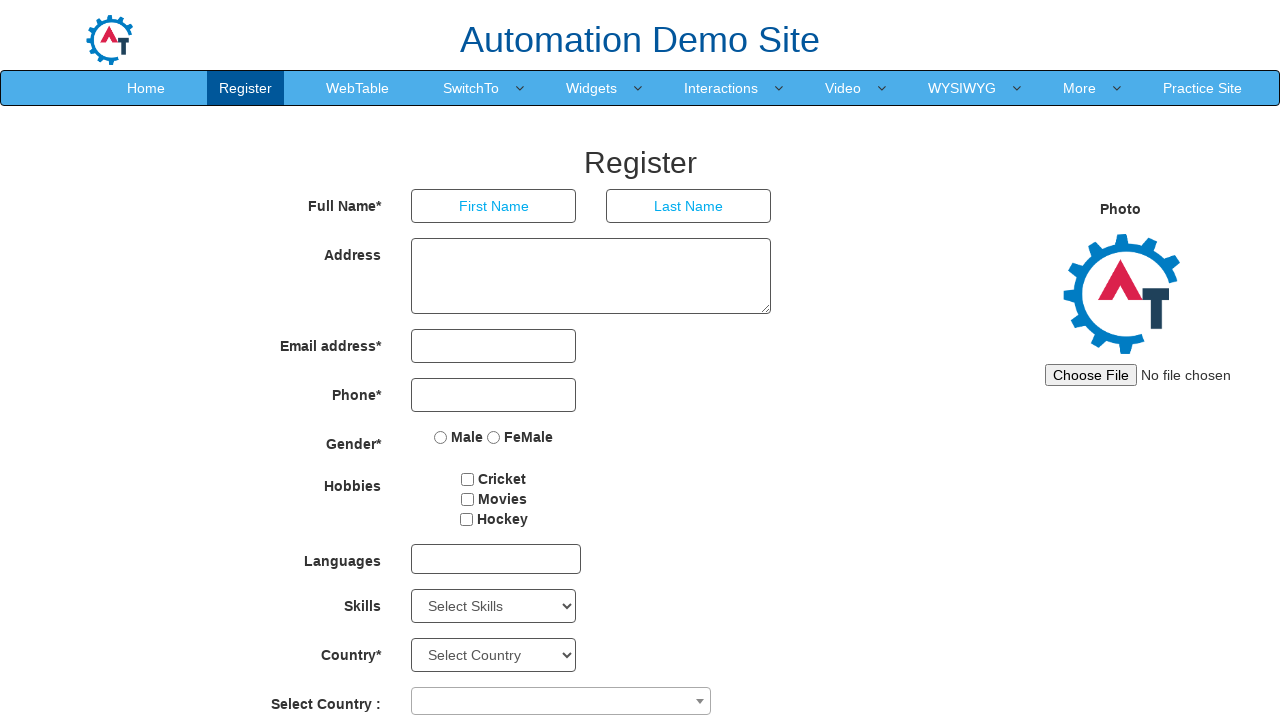

Clicked the Female radio button at (494, 437) on xpath=//input[@value='FeMale']
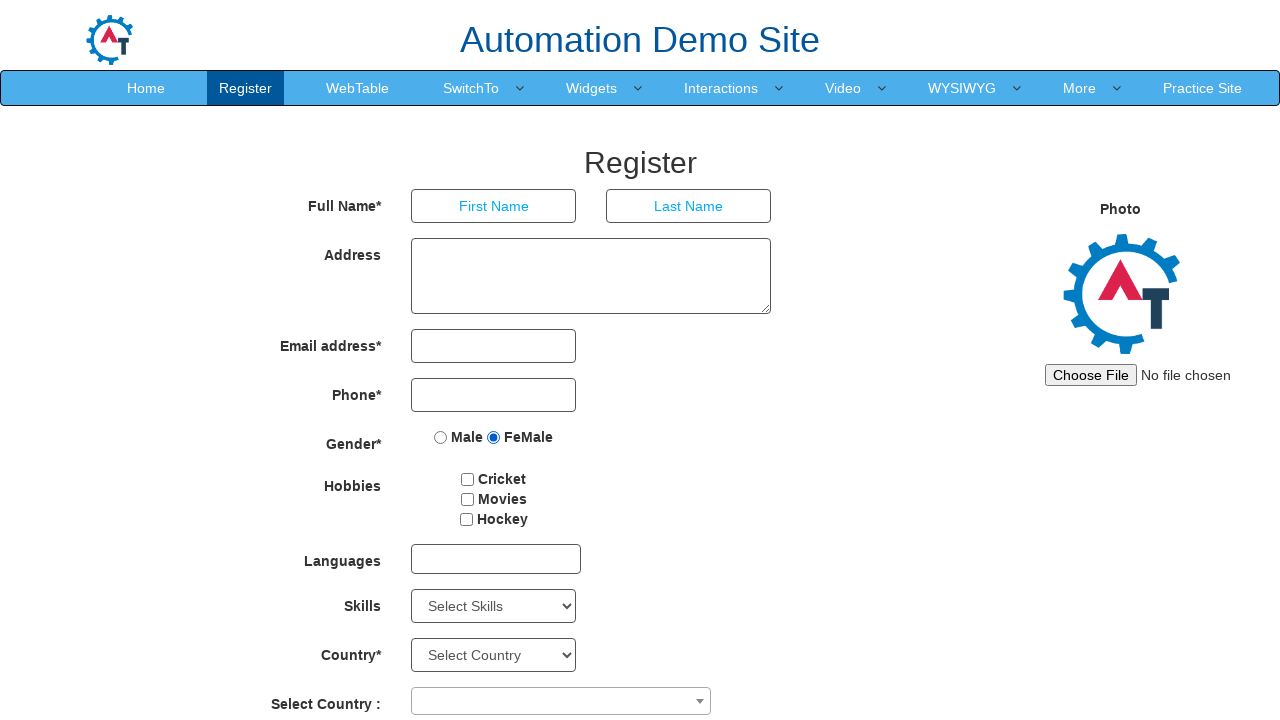

Verified that Female radio button is selected
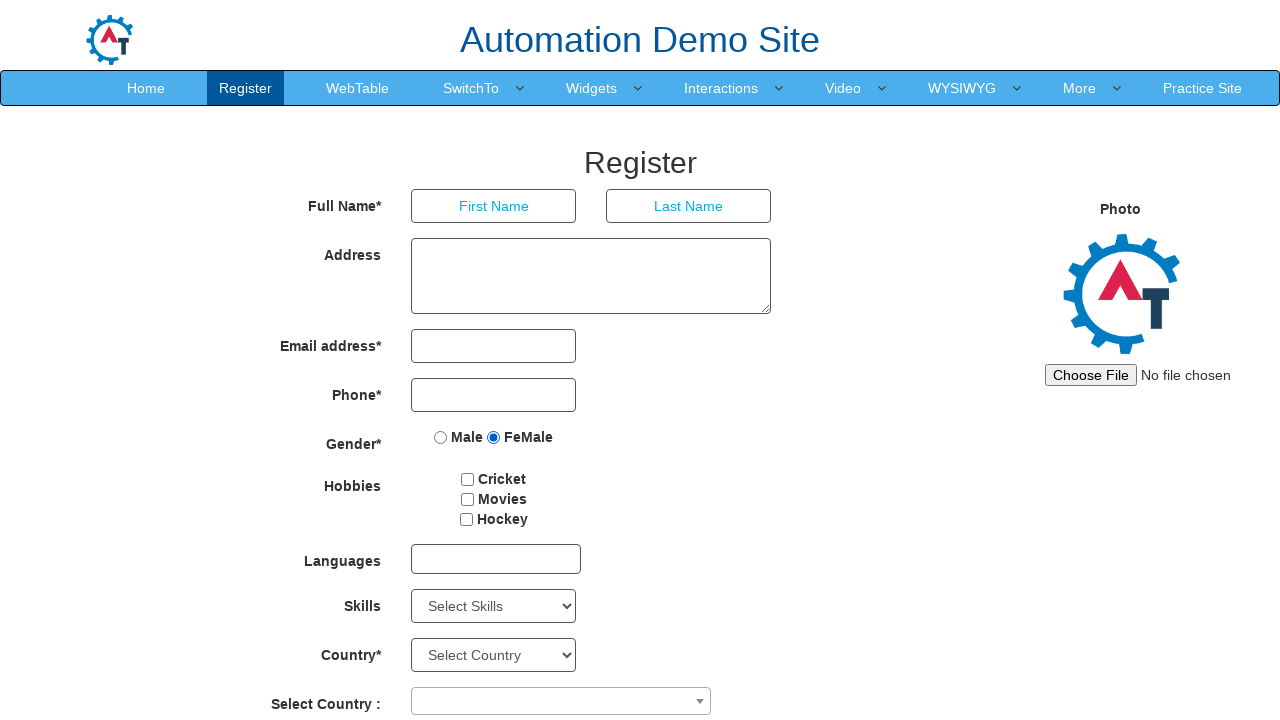

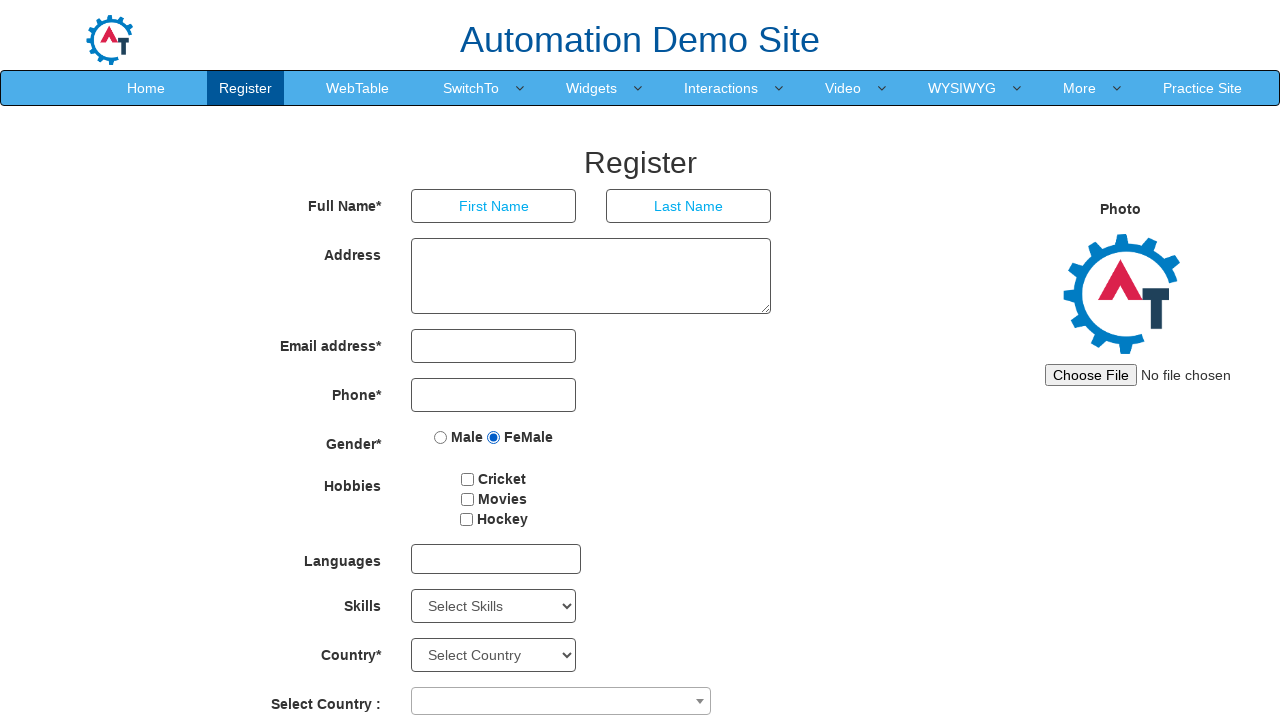